Launches a browser and navigates to Tesla's homepage, then maximizes the browser window.

Starting URL: https://www.tesla.com/

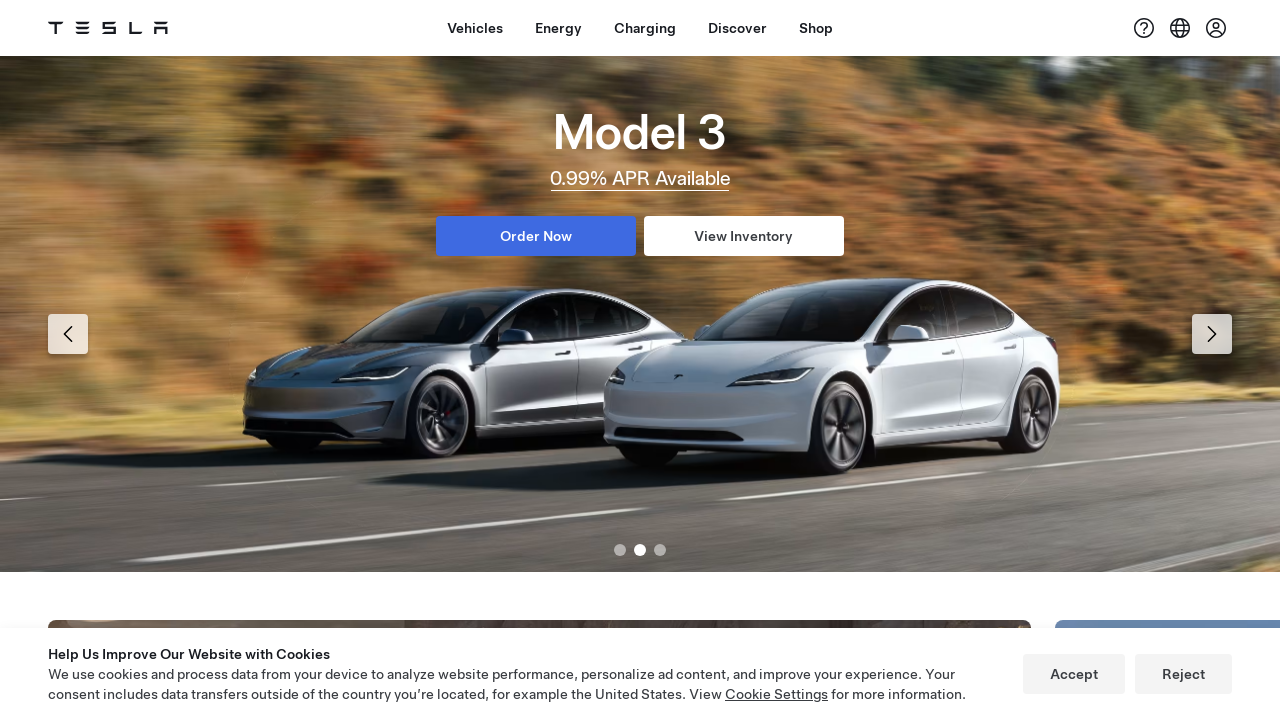

Set viewport size to 1920x1080
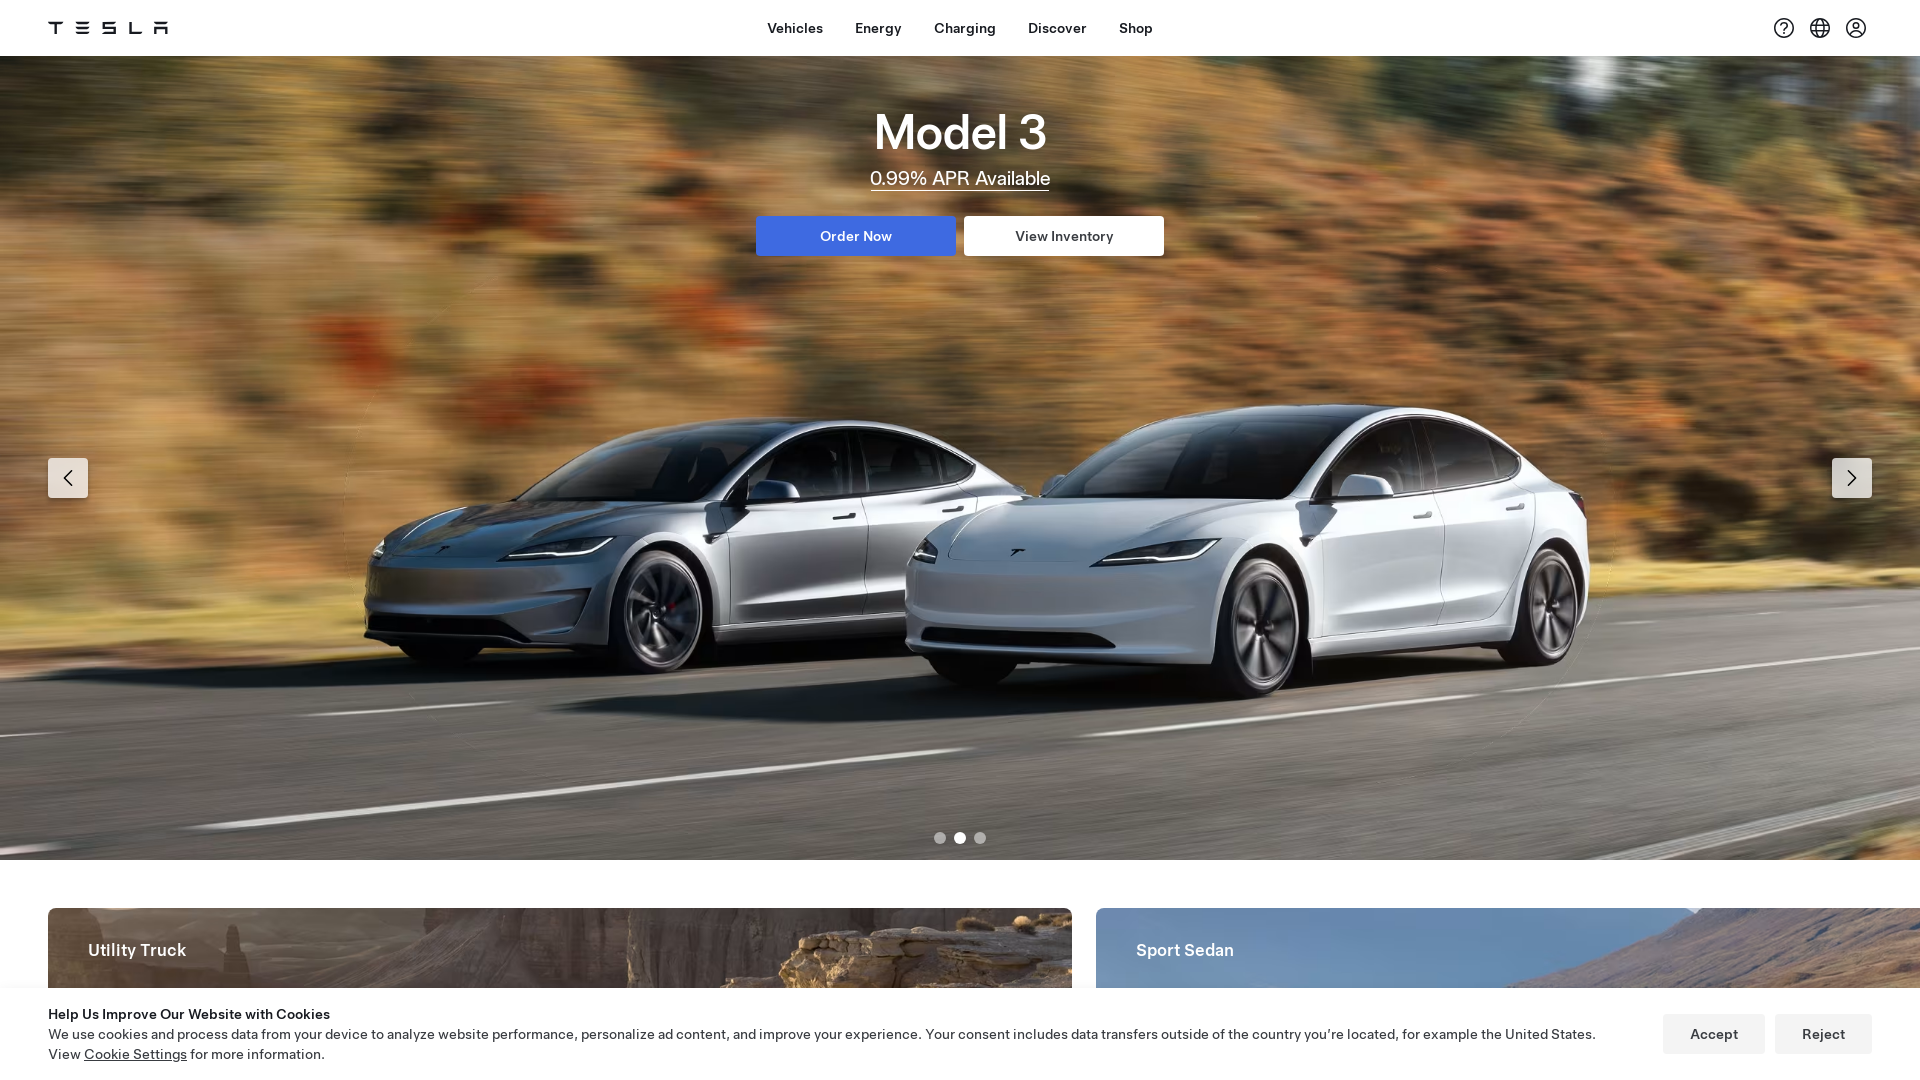

Tesla homepage loaded (domcontentloaded state)
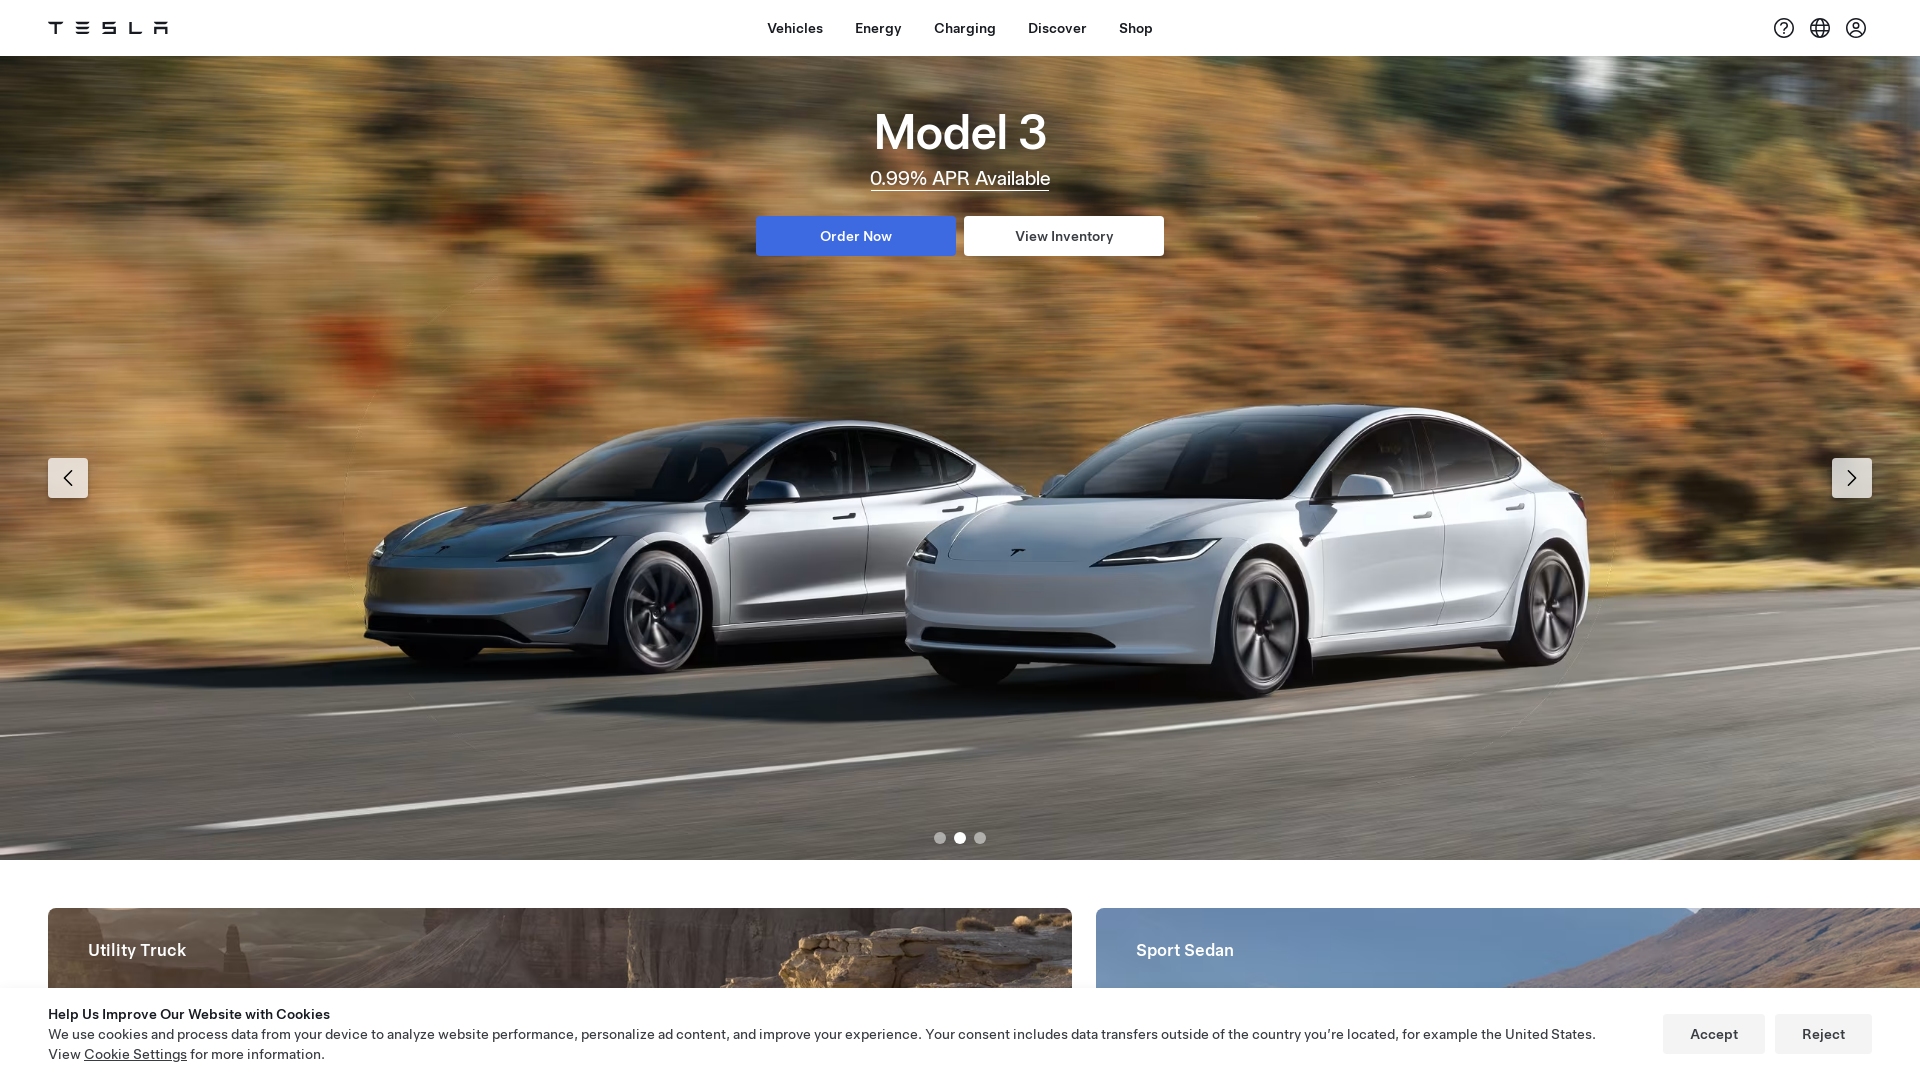

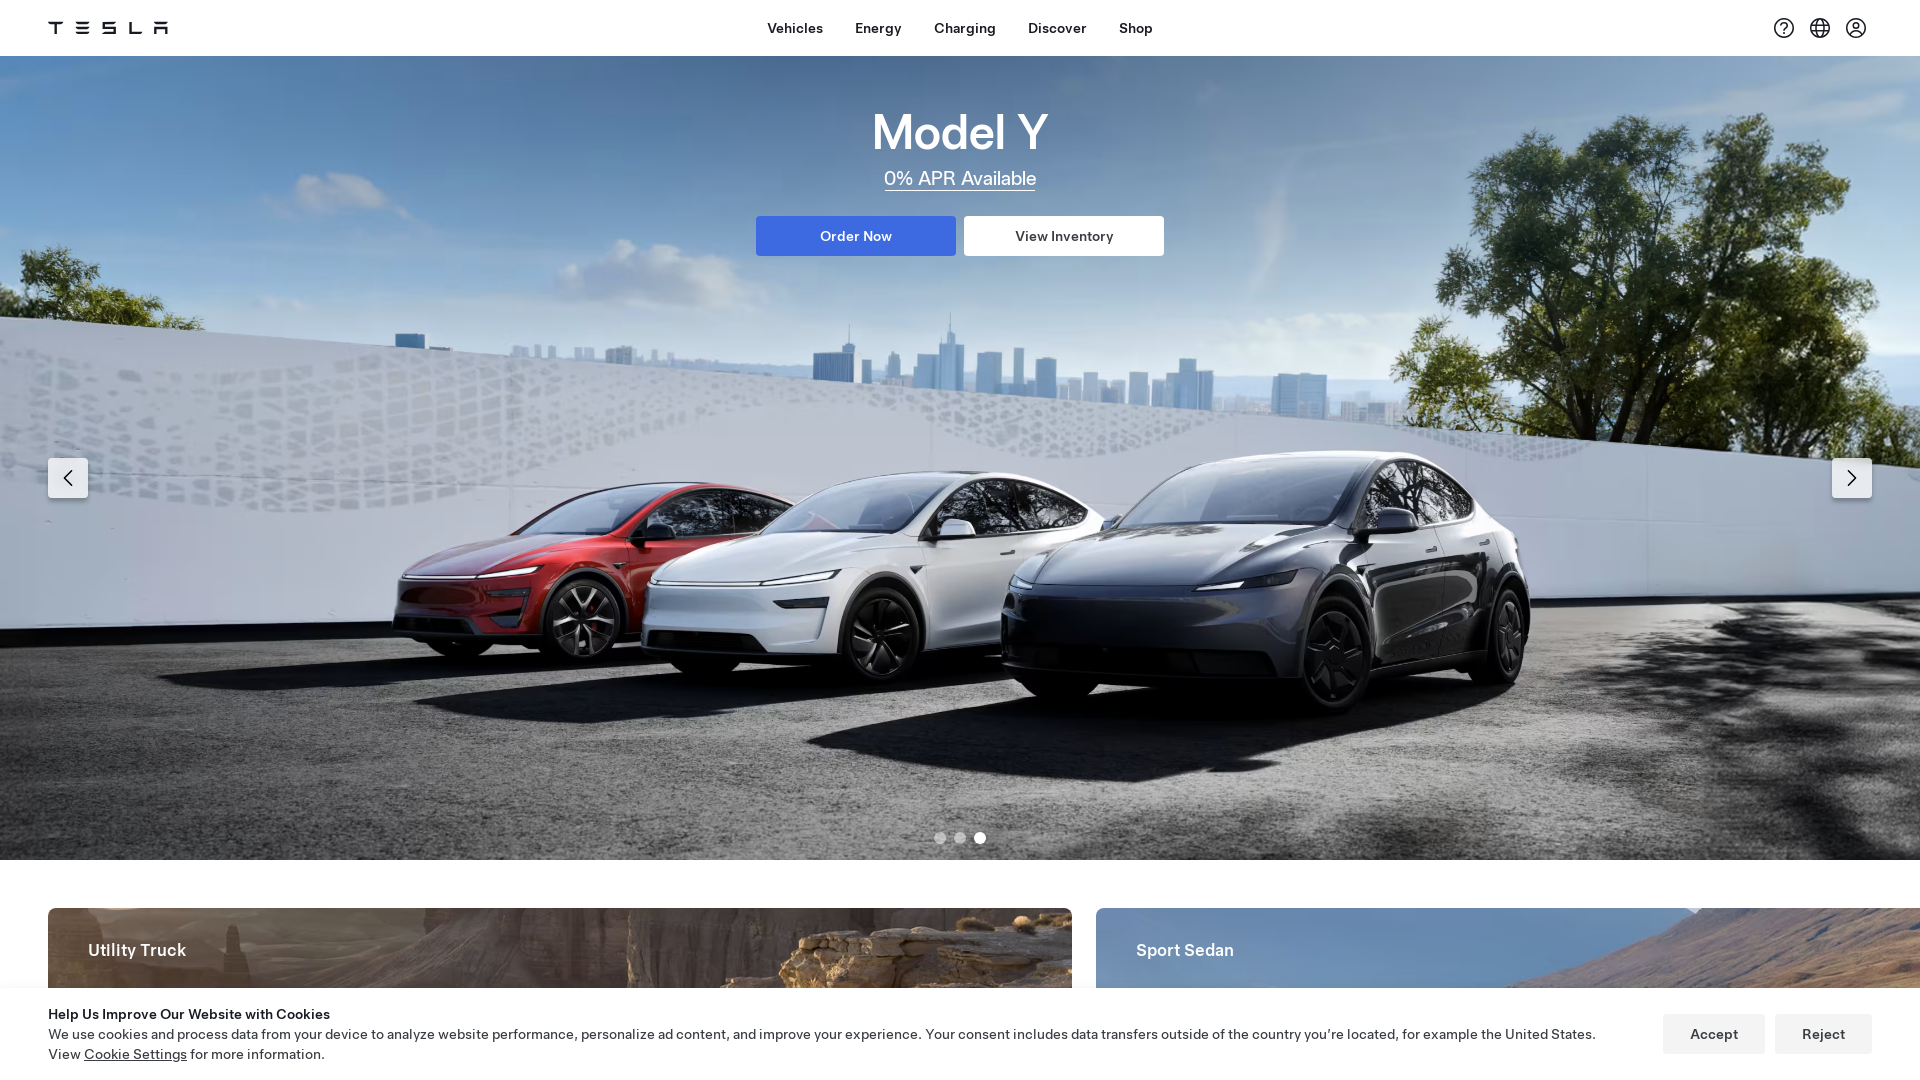